Tests mouse hover action by moving the cursor to a "Checkout here" button on a practice page

Starting URL: https://selectorshub.com/xpath-practice-page/

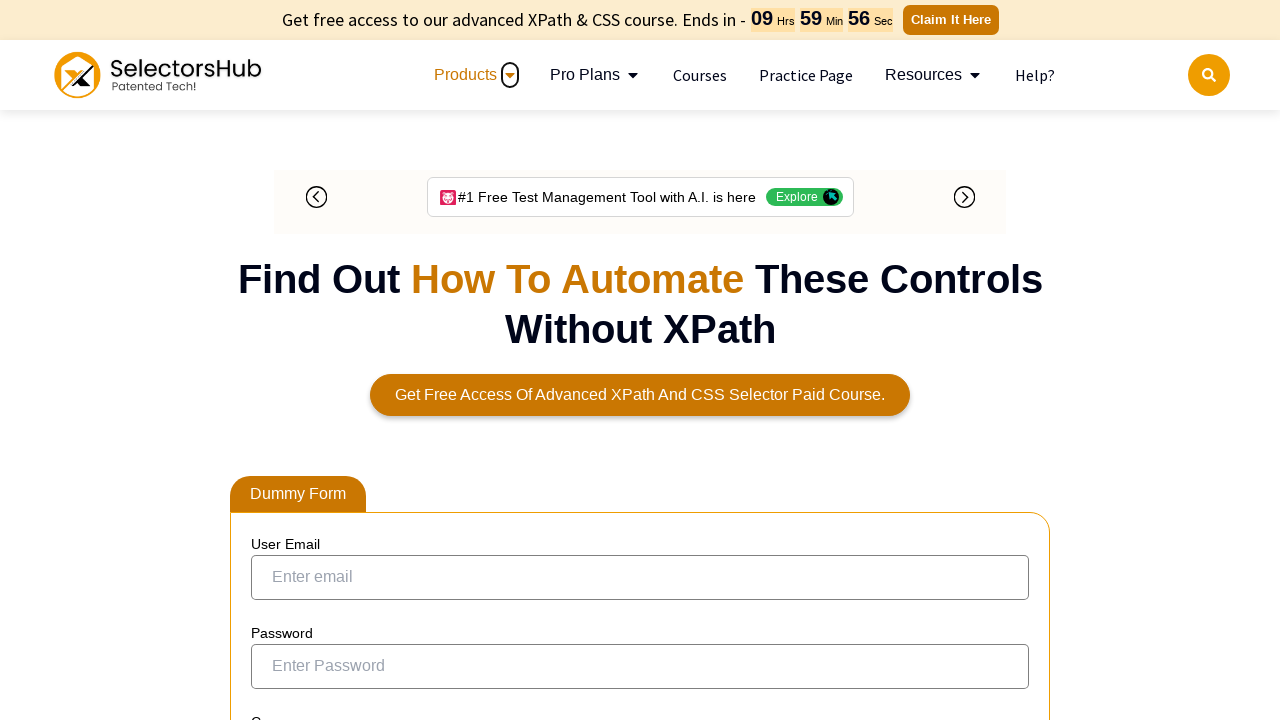

Navigated to XPath practice page
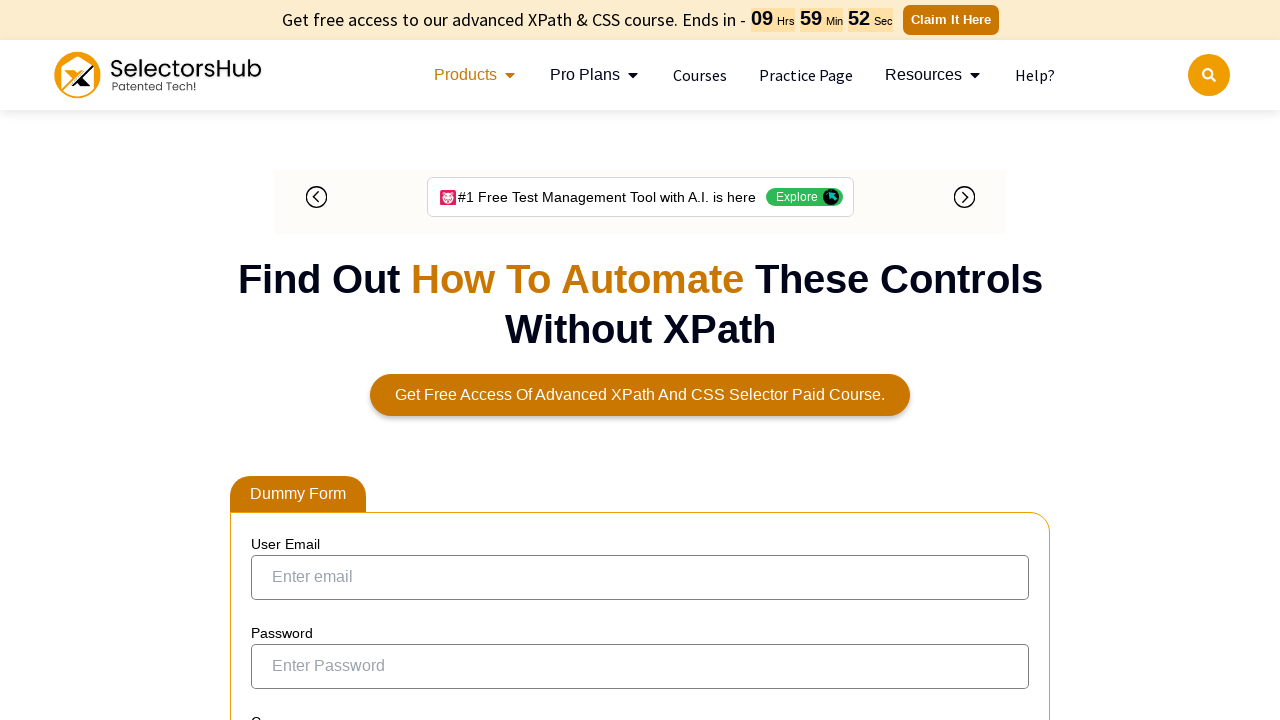

Hovered over 'Checkout here' button at (314, 360) on button:has-text('Checkout here')
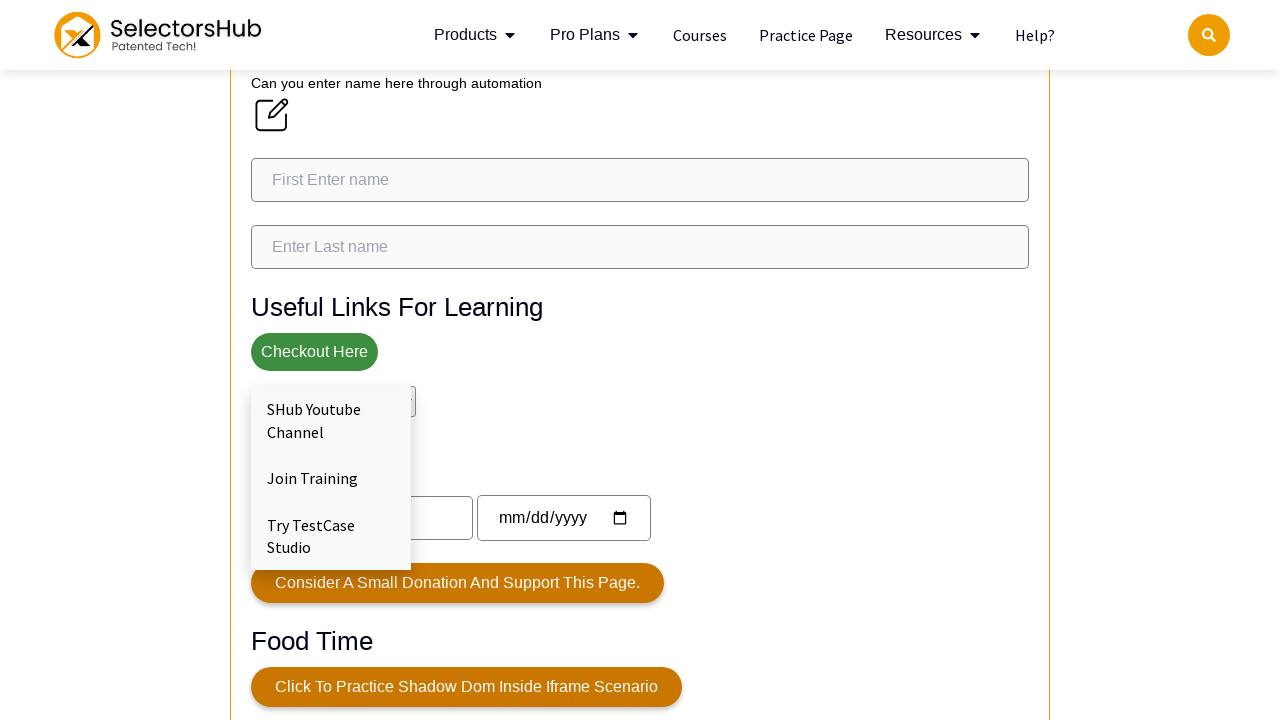

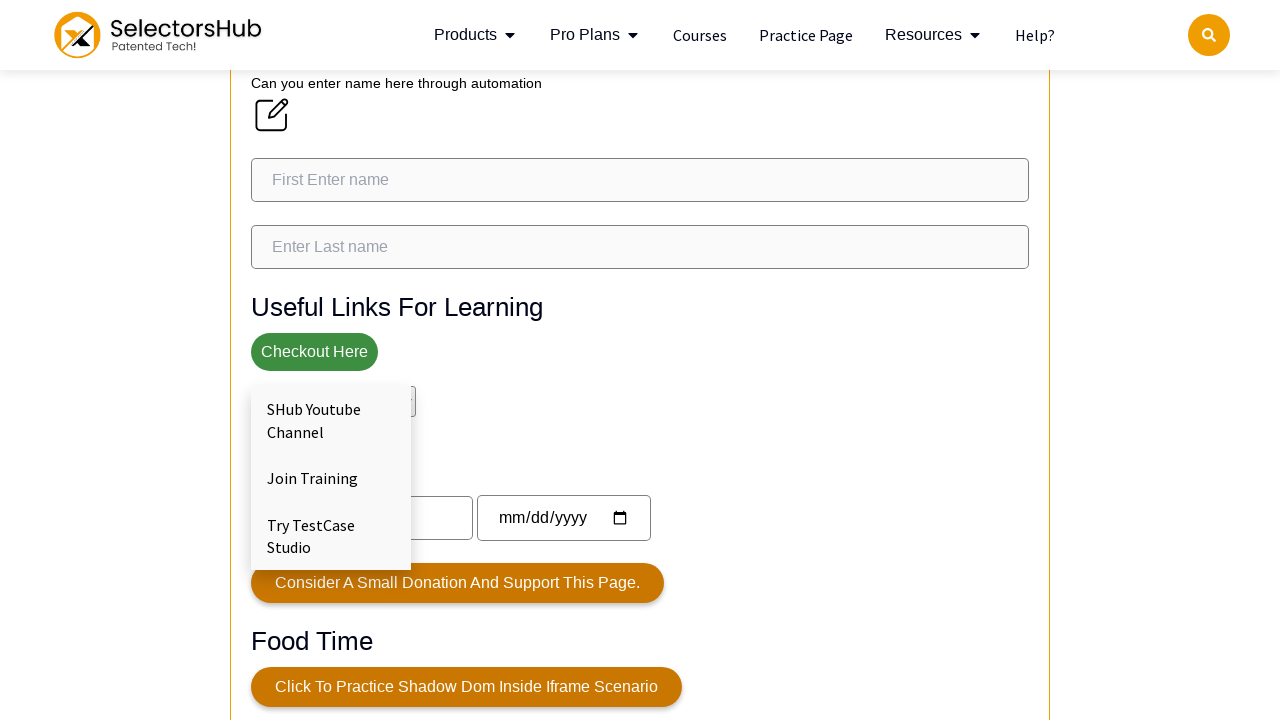